Tests navigation to the Wealthiest 1% section by clicking the corresponding link

Starting URL: https://zipwho.com/

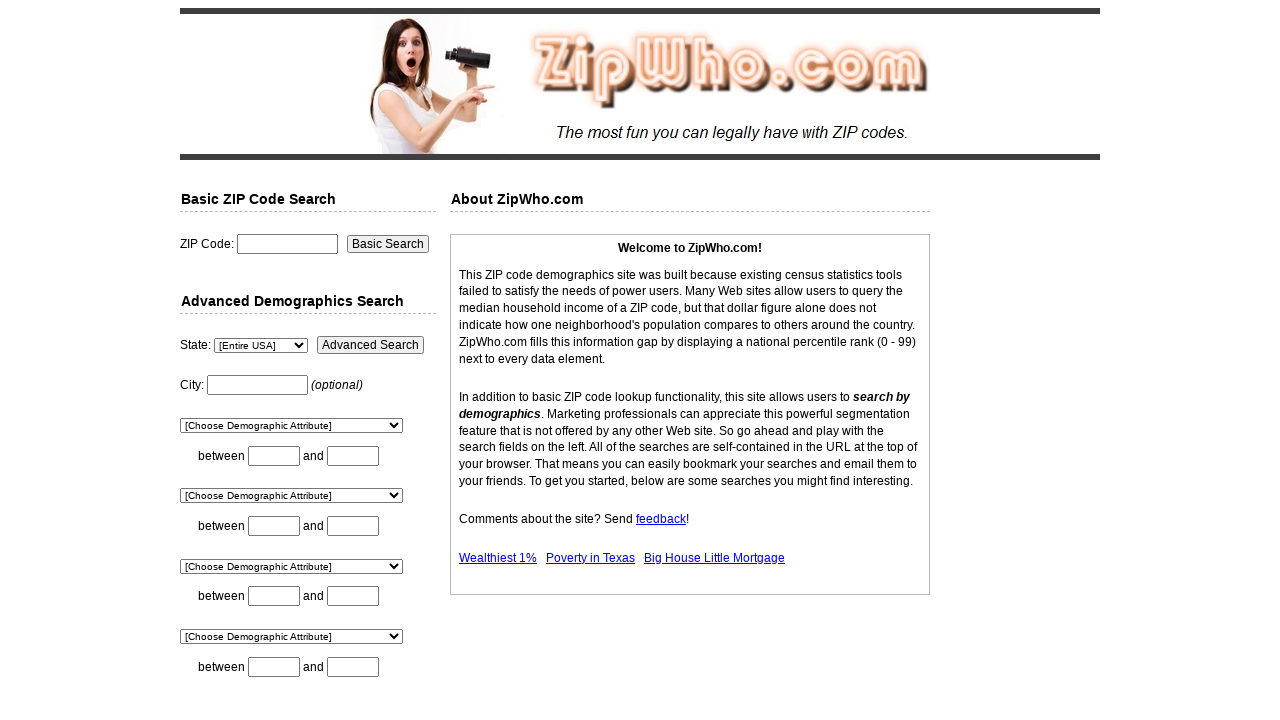

Clicked on the 'Wealthiest 1%' link at (498, 558) on text='Wealthiest 1%'
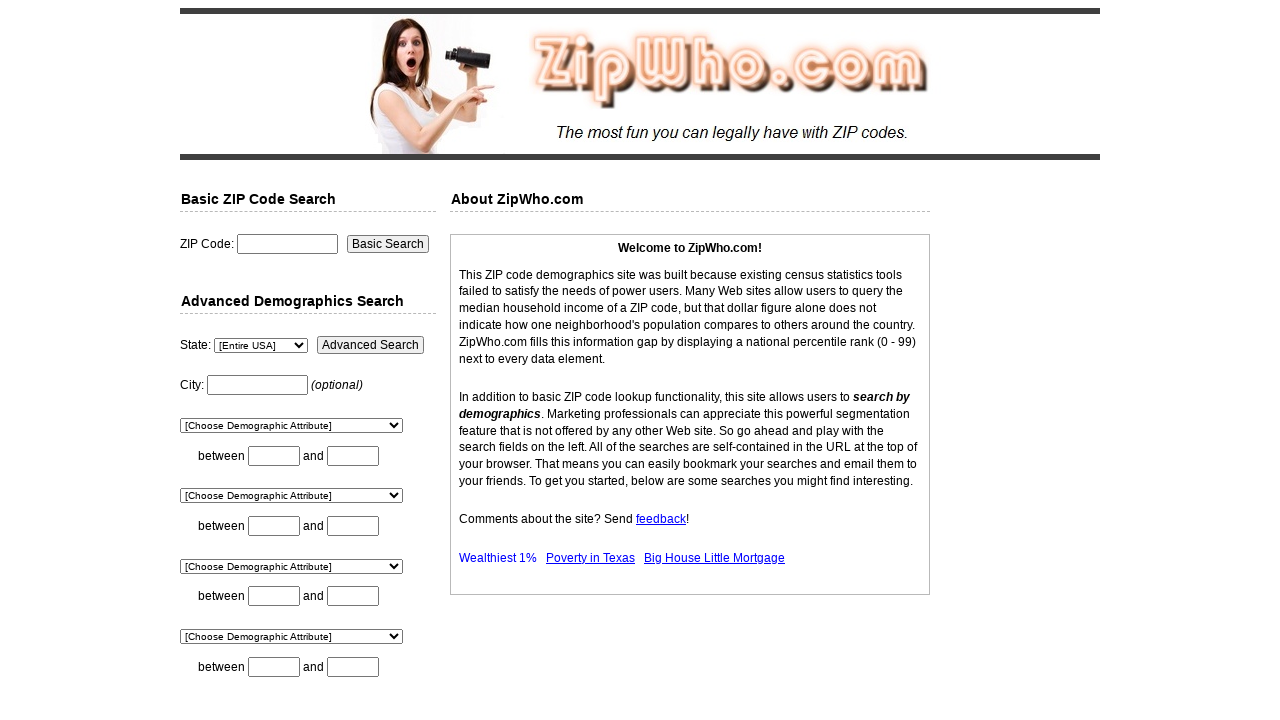

Waited for page to load and display results with visible links
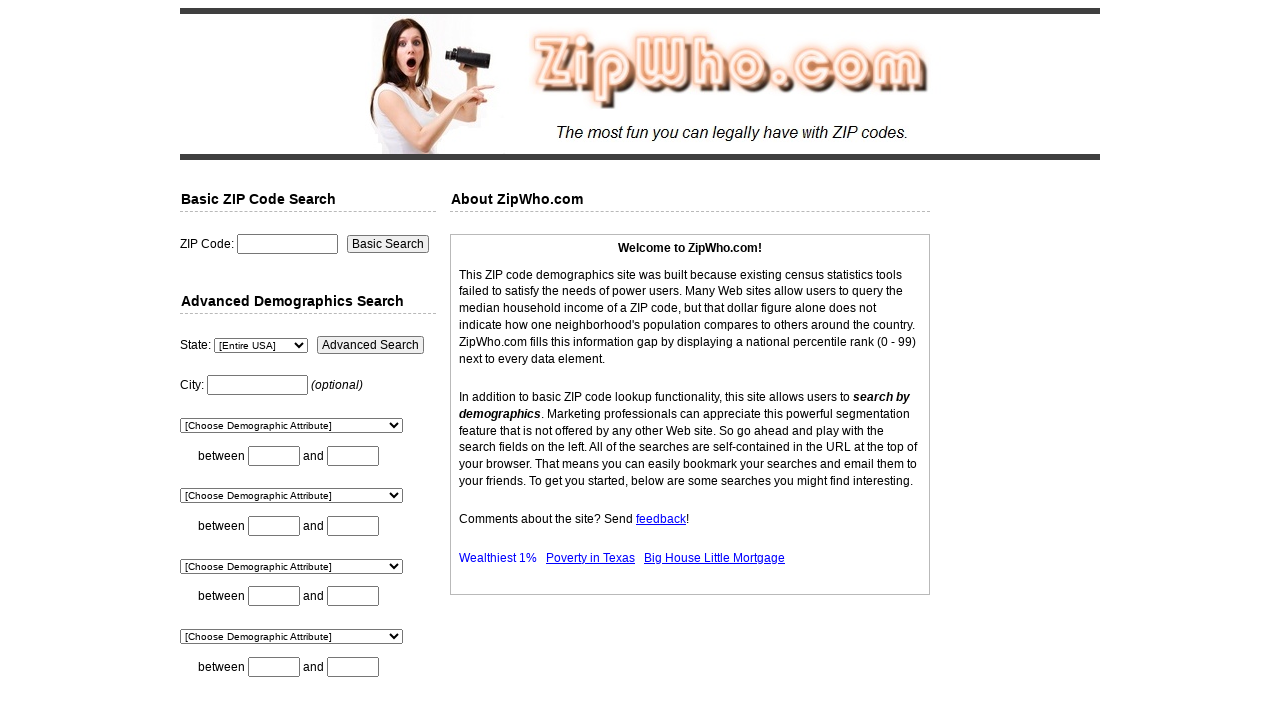

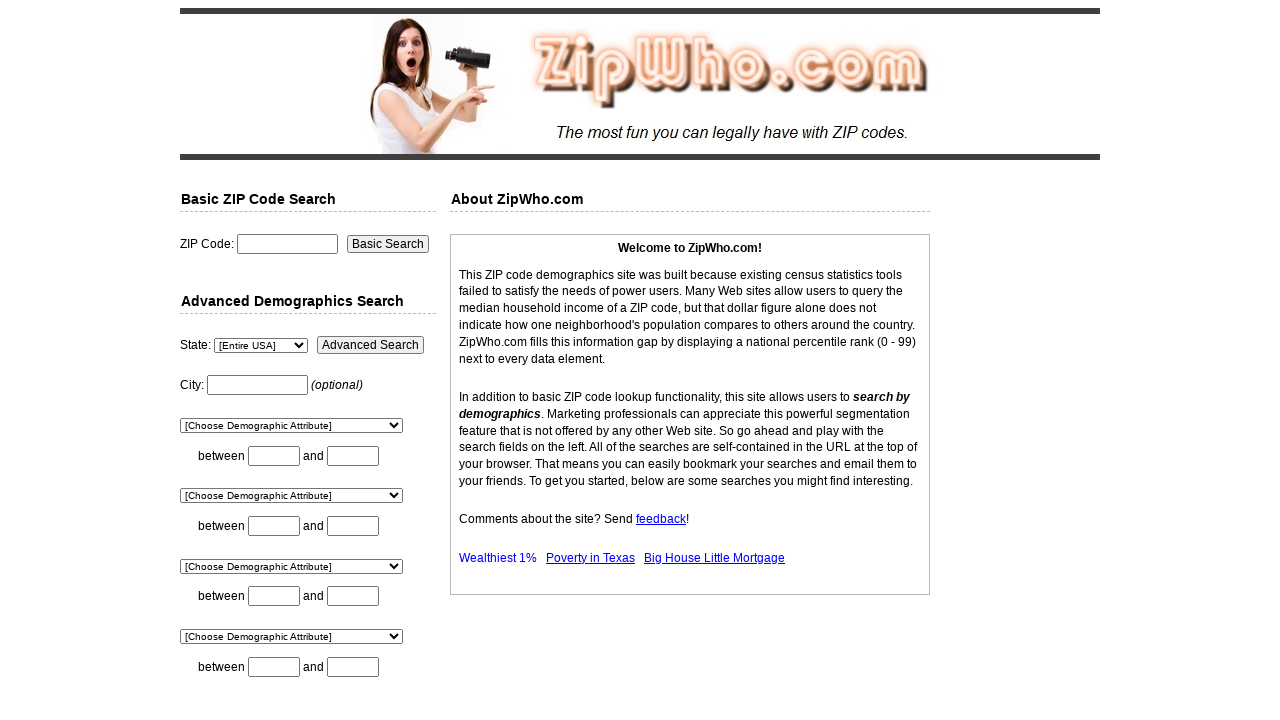